Tests dismissing a JavaScript confirm dialog by clicking the second button and canceling the dialog

Starting URL: https://the-internet.herokuapp.com/javascript_alerts

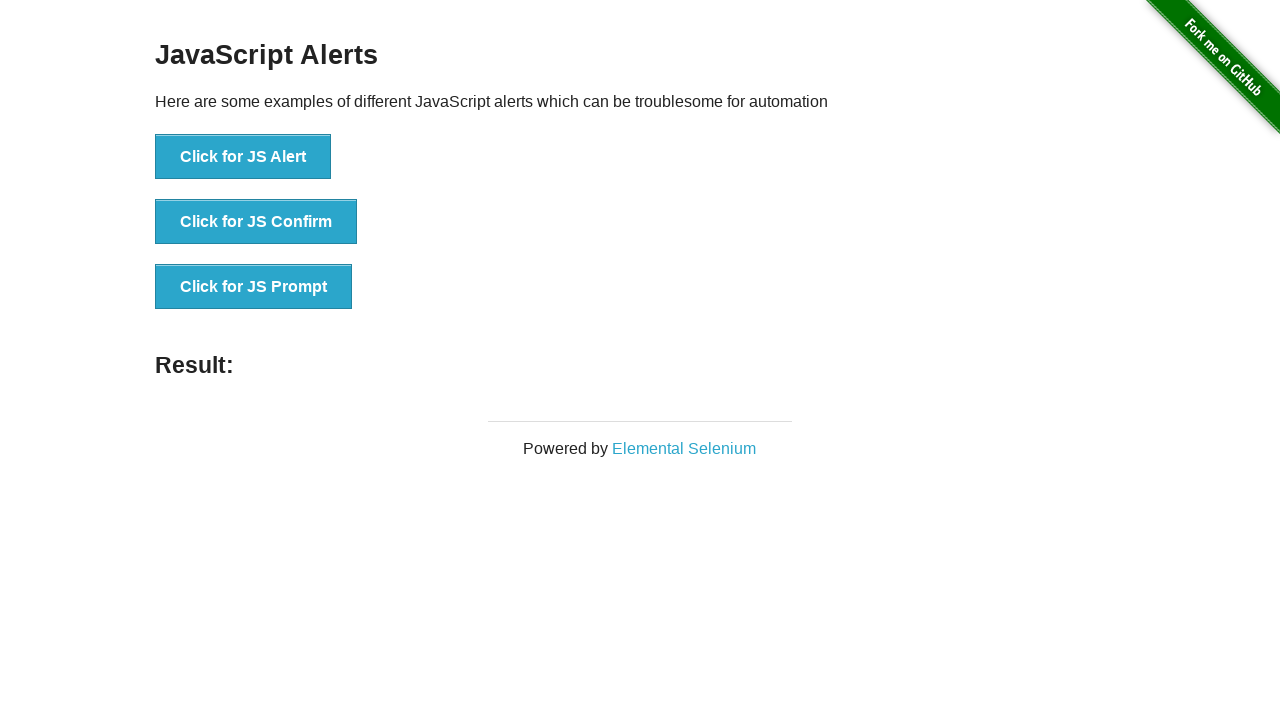

Clicked 'Click for JS Confirm' button to trigger JavaScript confirm dialog at (256, 222) on text='Click for JS Confirm'
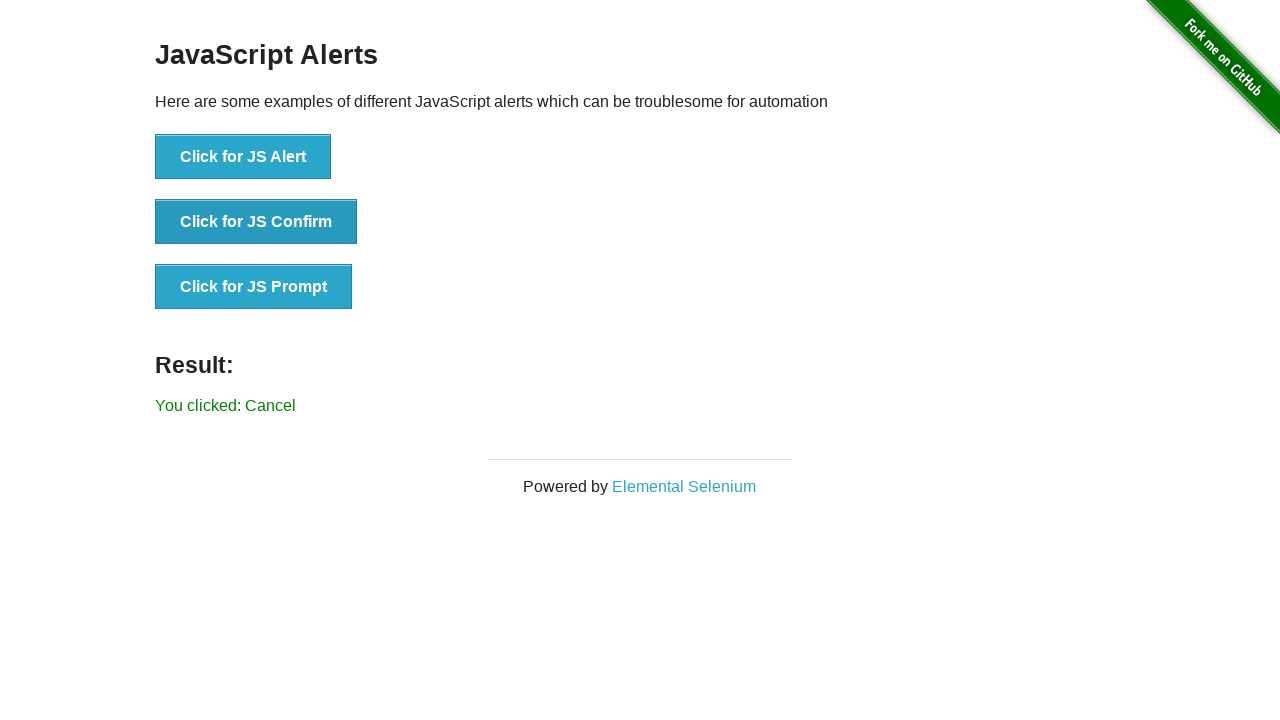

Set up dialog handler to dismiss the confirm dialog
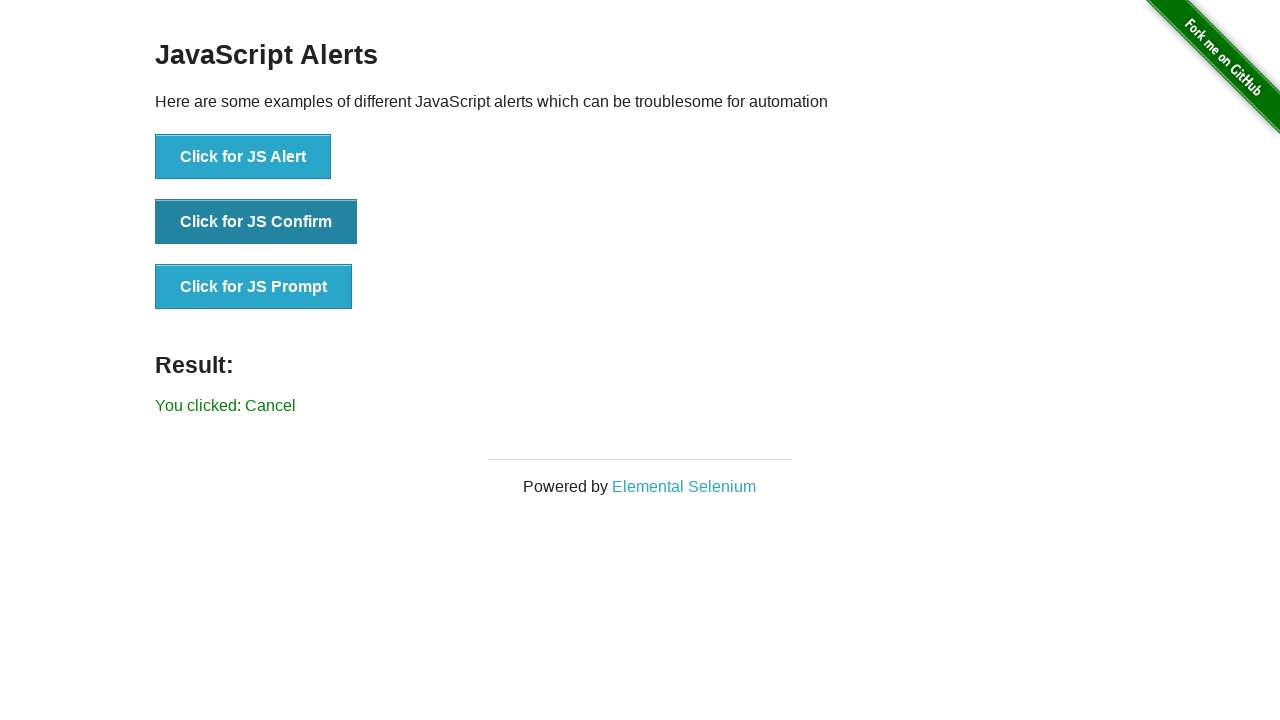

Retrieved result message text after dismissing dialog
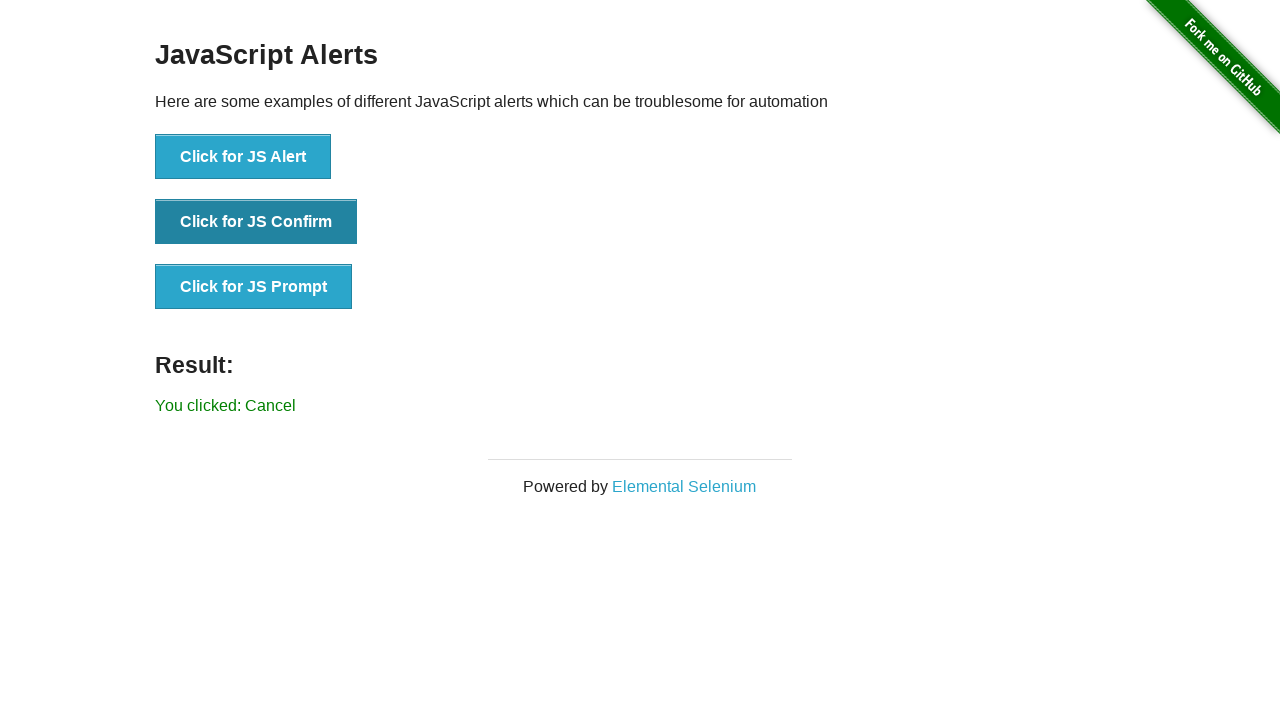

Verified that result message does not contain 'successfuly' - dialog was successfully dismissed
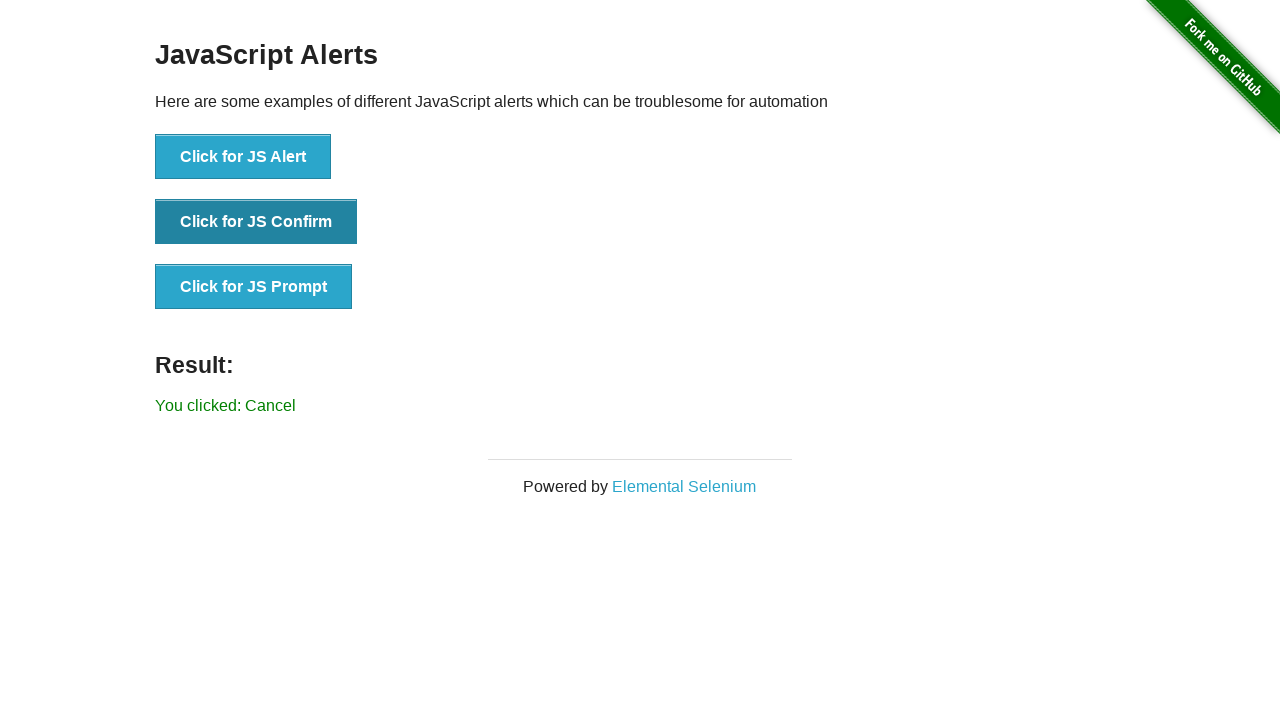

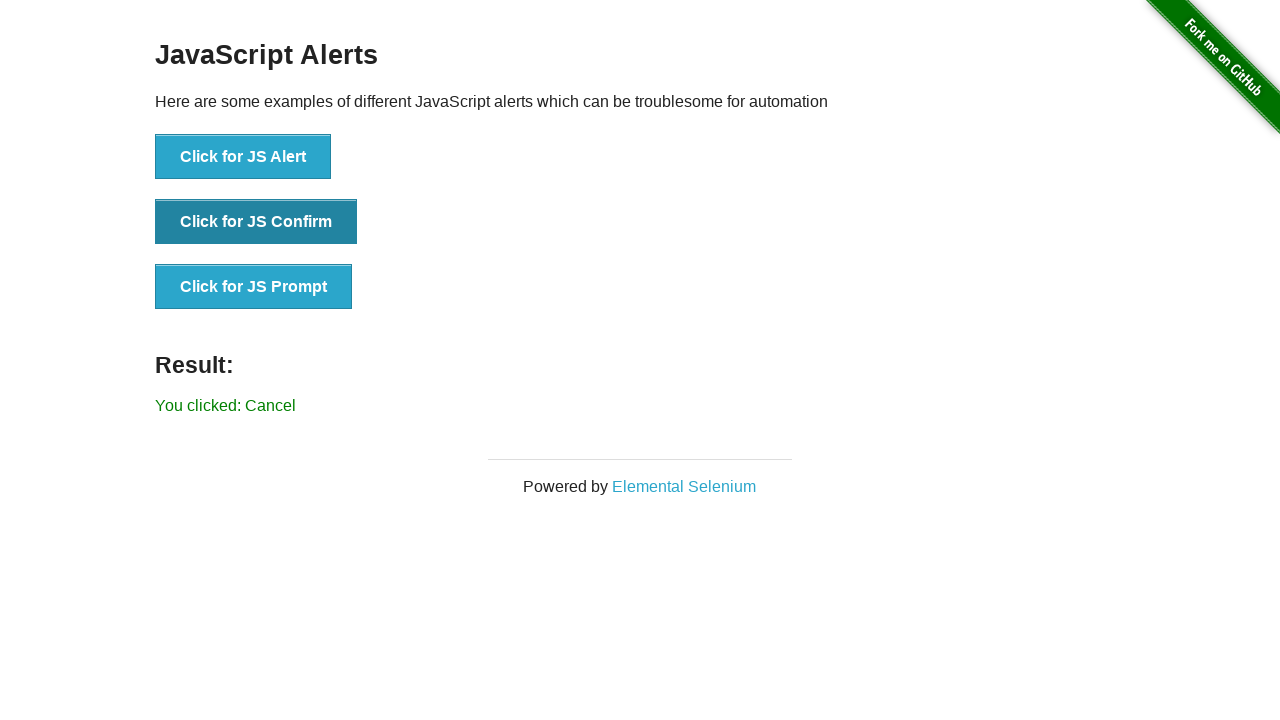